Tests searching for movies on a top movies website by entering a search phrase and checking if specific movie content is displayed on the page

Starting URL: https://top-movies-qhyuvdwmzt.now.sh

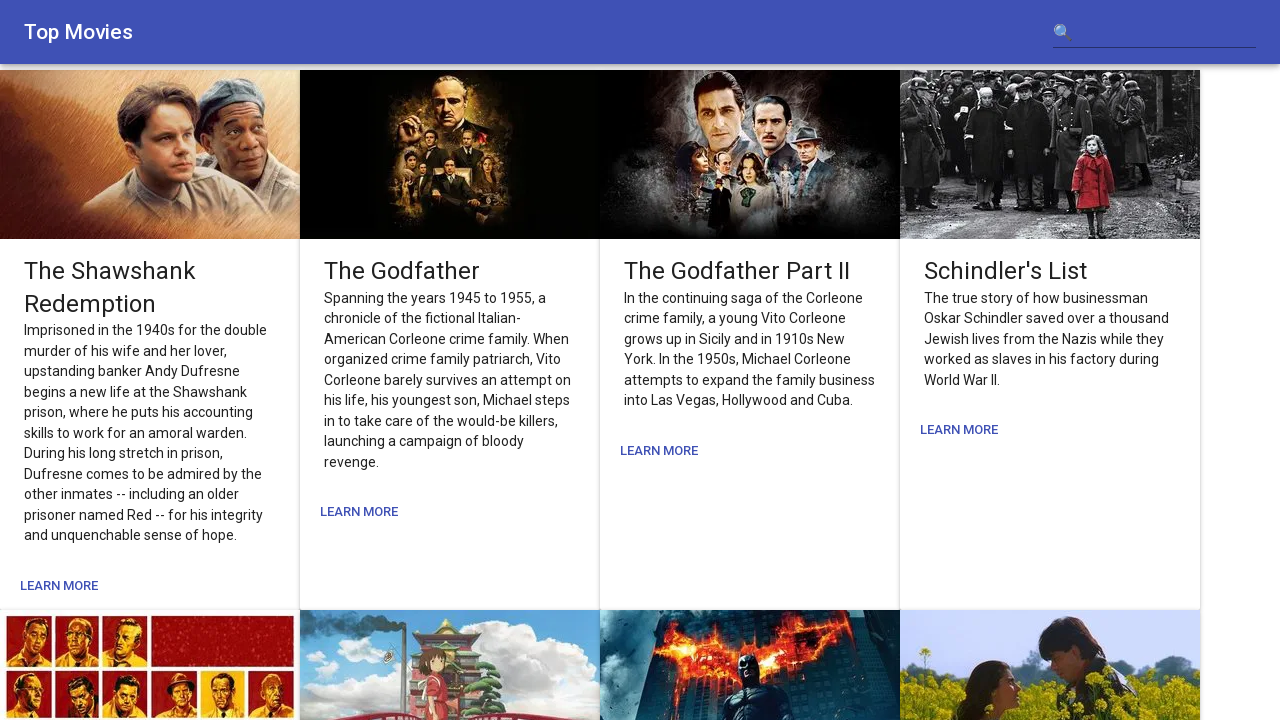

Filled search input with 'Star Trek:' on input[type='search'], input[name='search'], #search_form_input_homepage
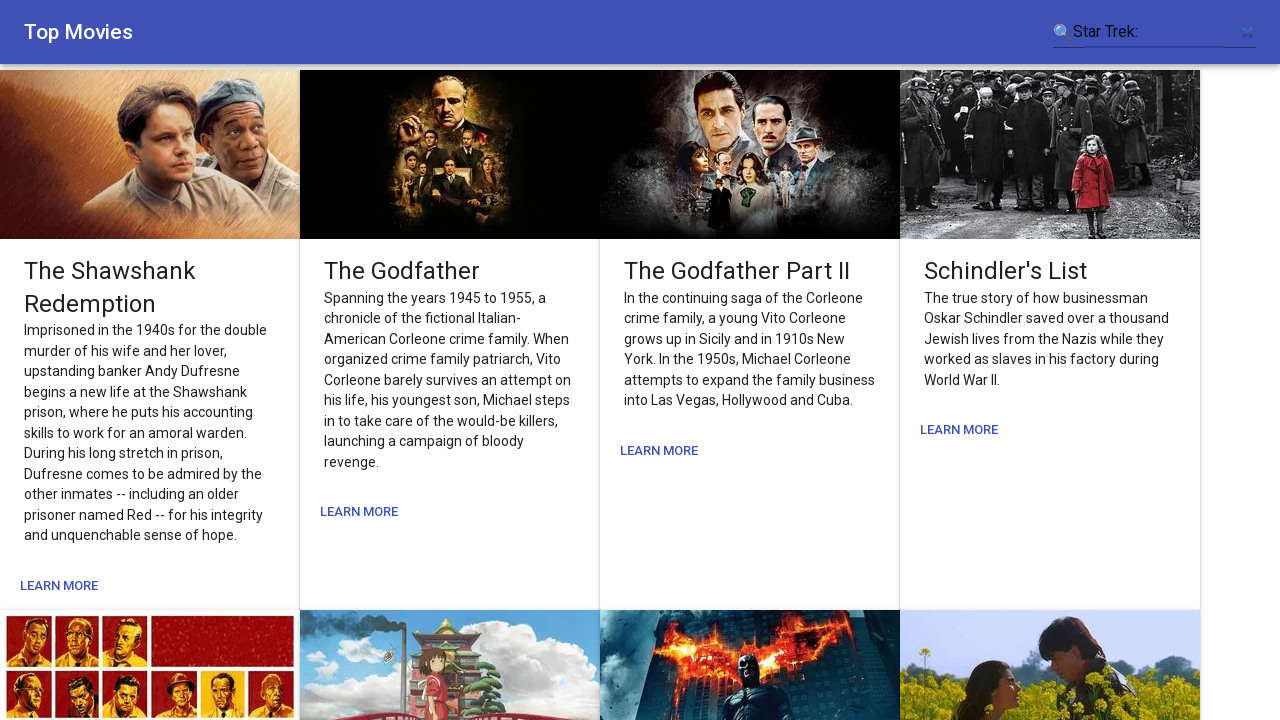

Pressed Enter to submit search query
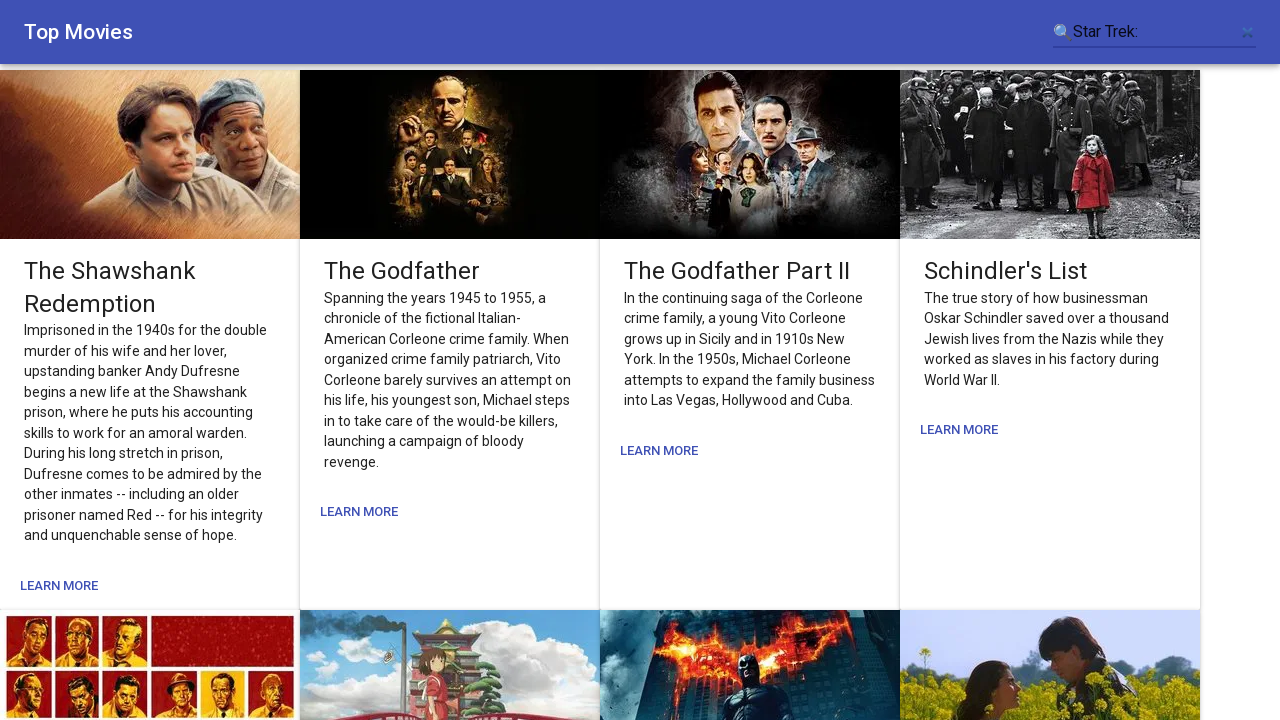

Waited for page to update after search
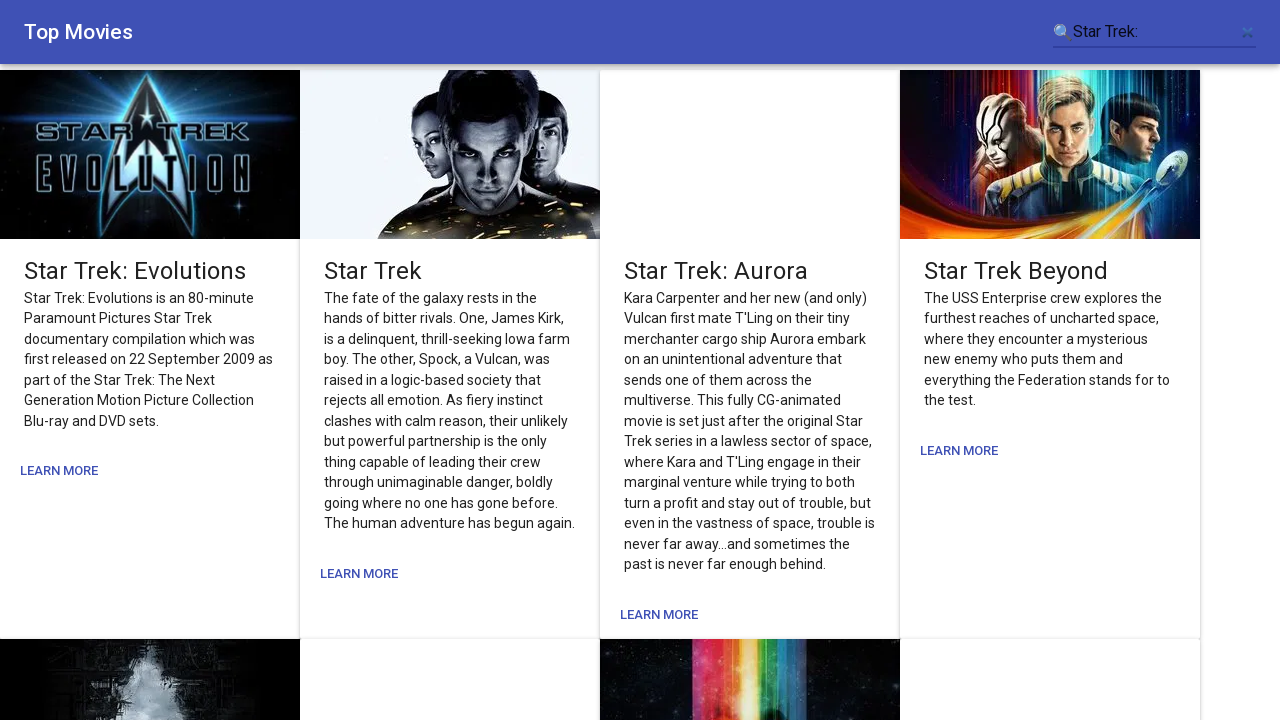

Checked if 'The Shawshank Redemption' is visible on the page
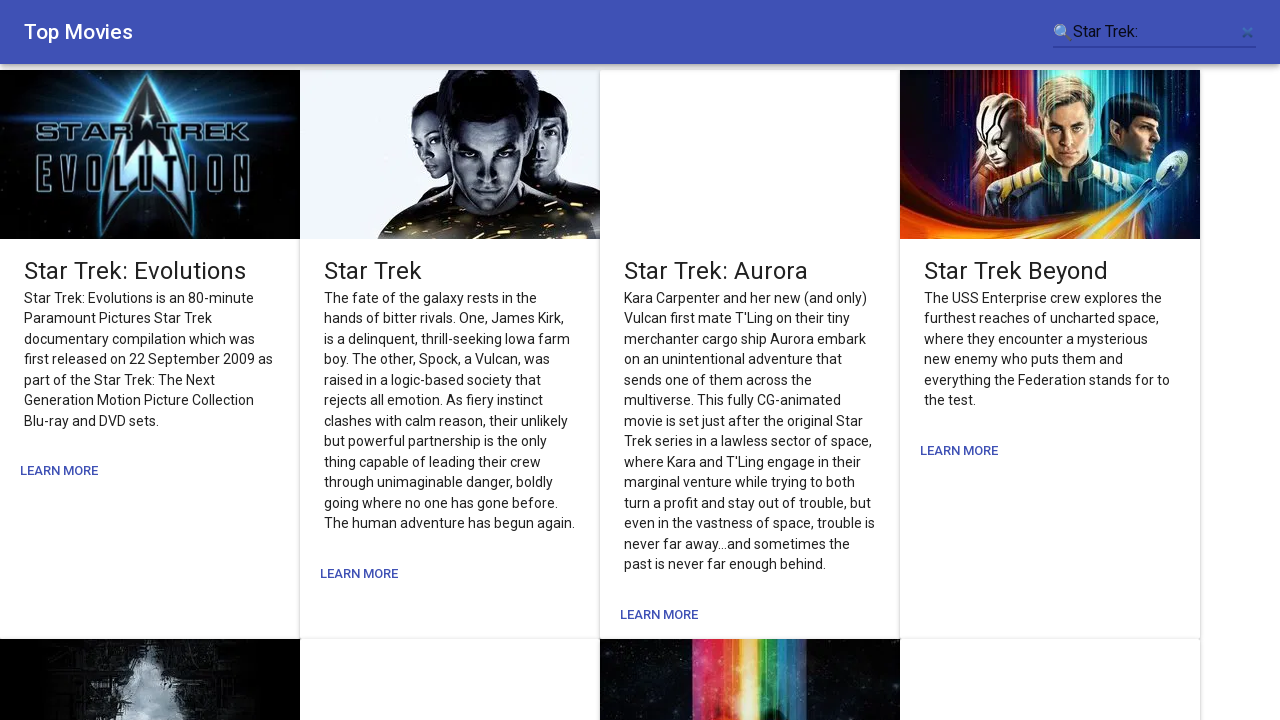

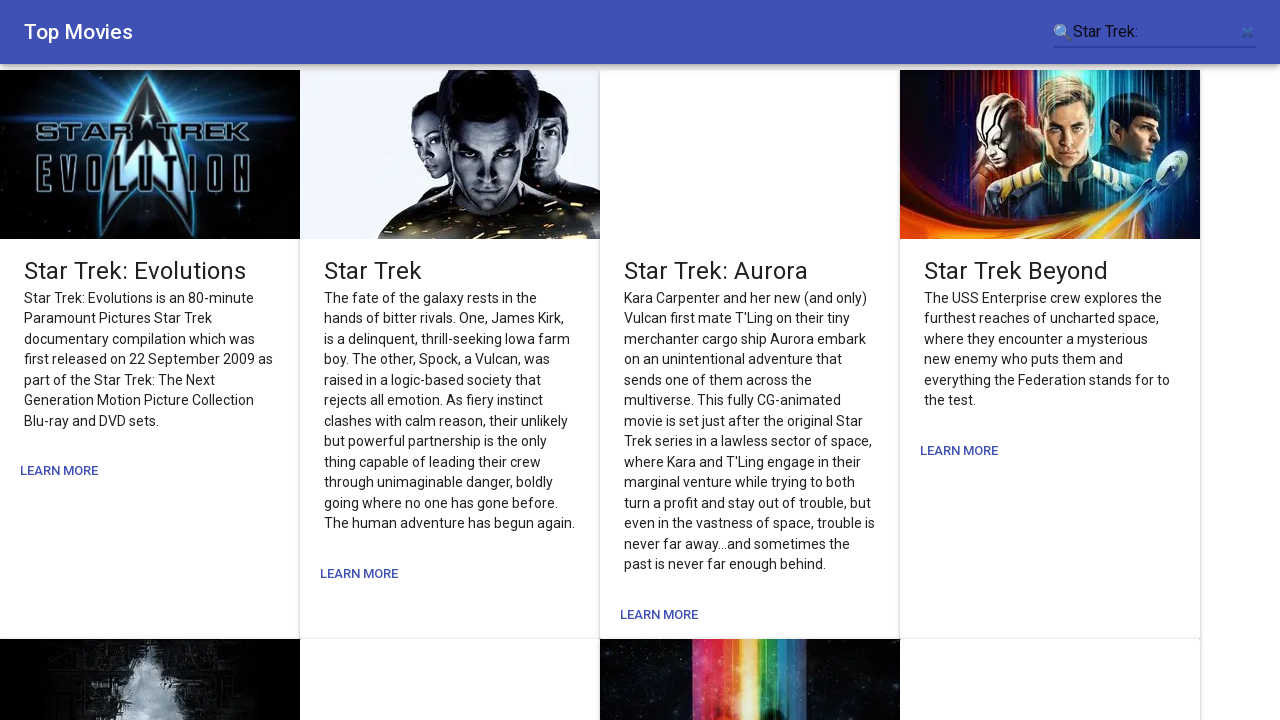